Tests an e-commerce checkout flow by adding a product to cart and proceeding through checkout with billing information

Starting URL: https://cms.demo.katalon.com/

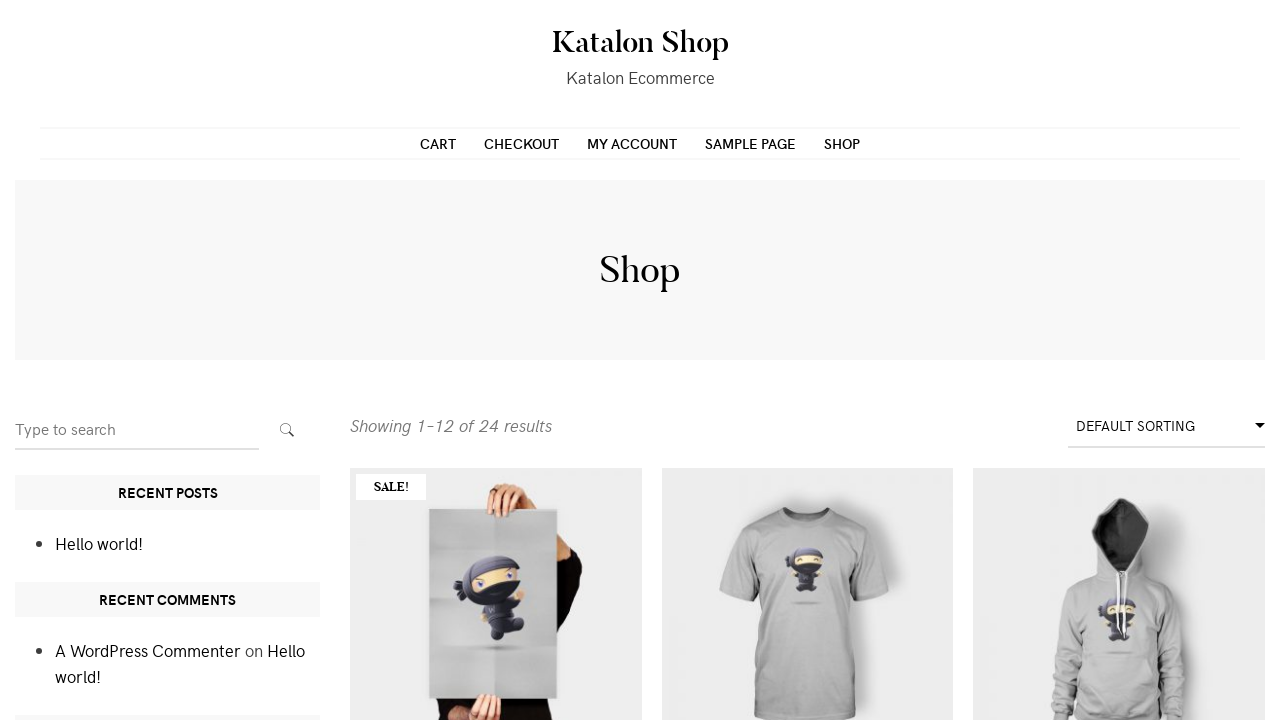

Clicked on product image to view details at (496, 574) on img.attachment-woocommerce_thumbnail
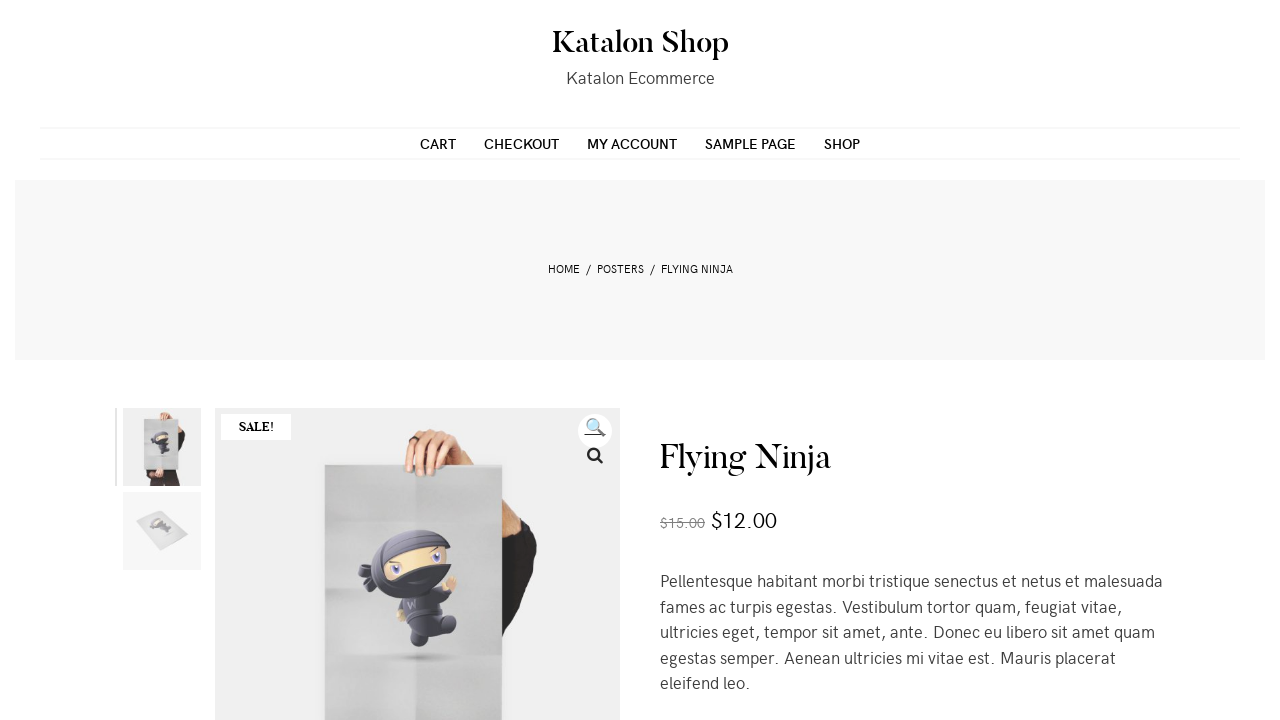

Clicked 'Add to cart' button at (857, 360) on button:has-text("Add to cart")
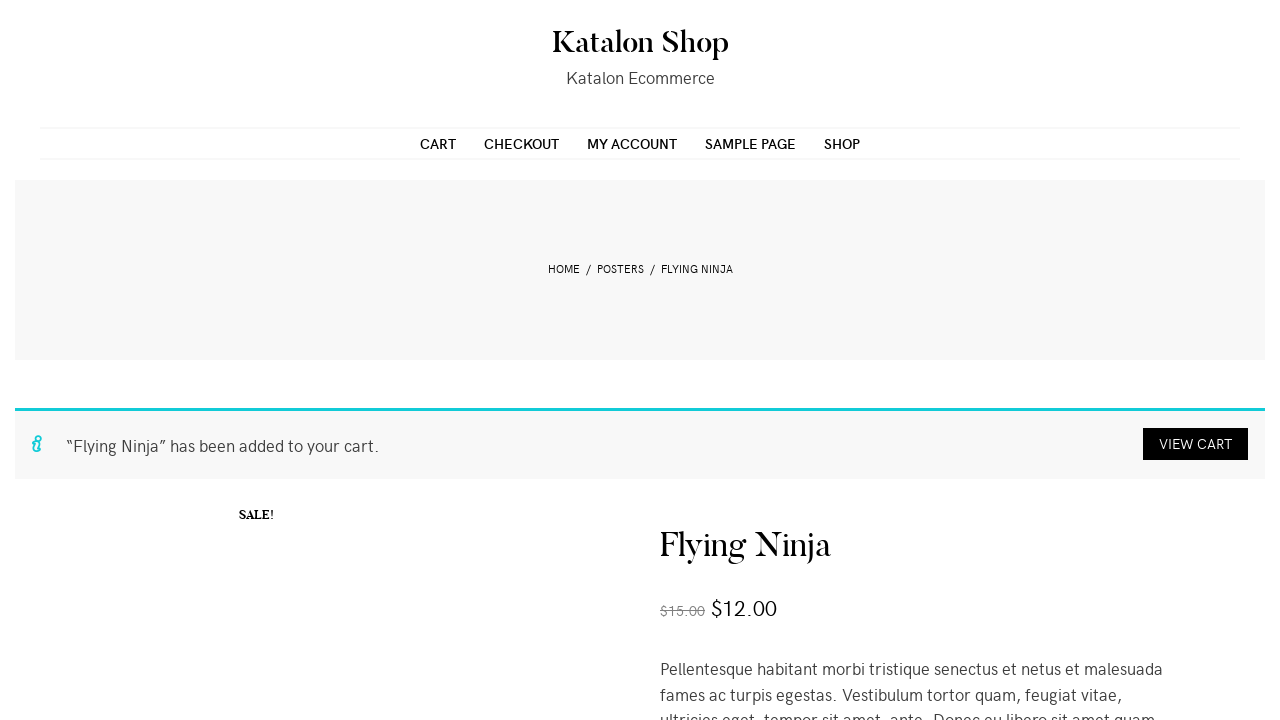

Clicked 'View cart' link at (1196, 444) on a:has-text("View cart")
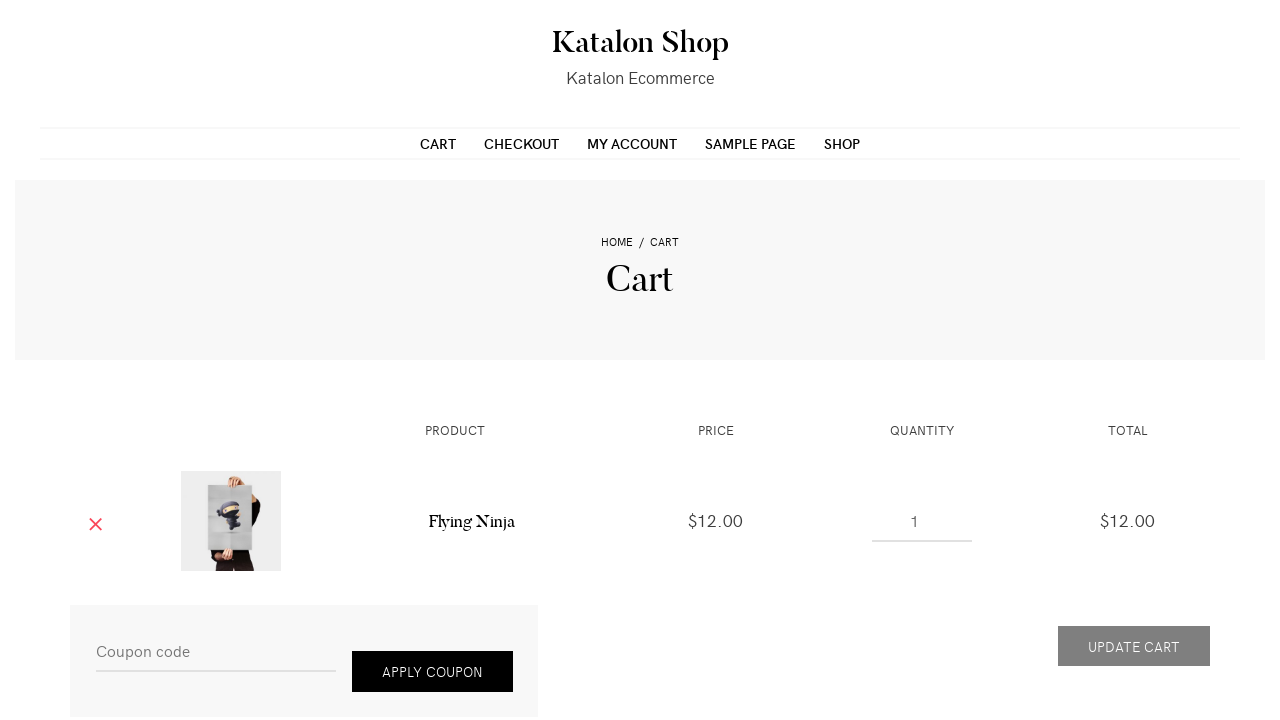

Clicked 'Proceed to checkout' link at (932, 600) on a:has-text("Proceed to checkout")
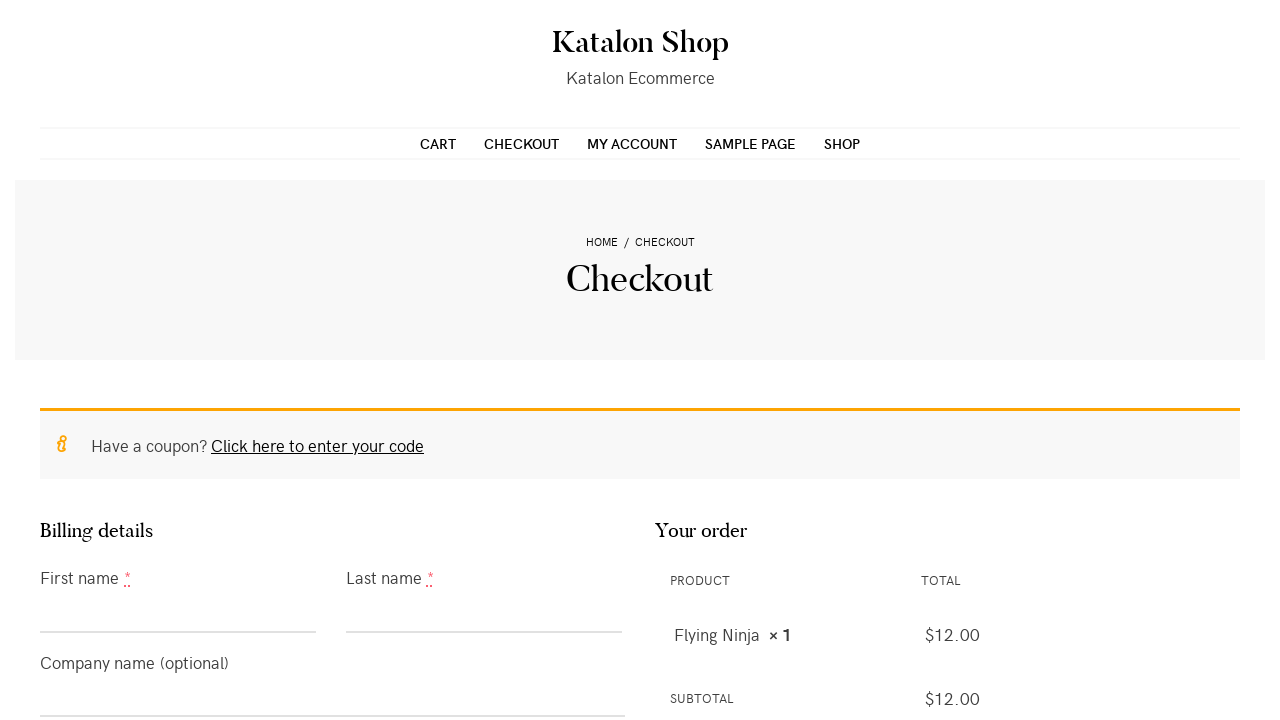

Filled billing first name with 'a' on input[name="billing_first_name"]
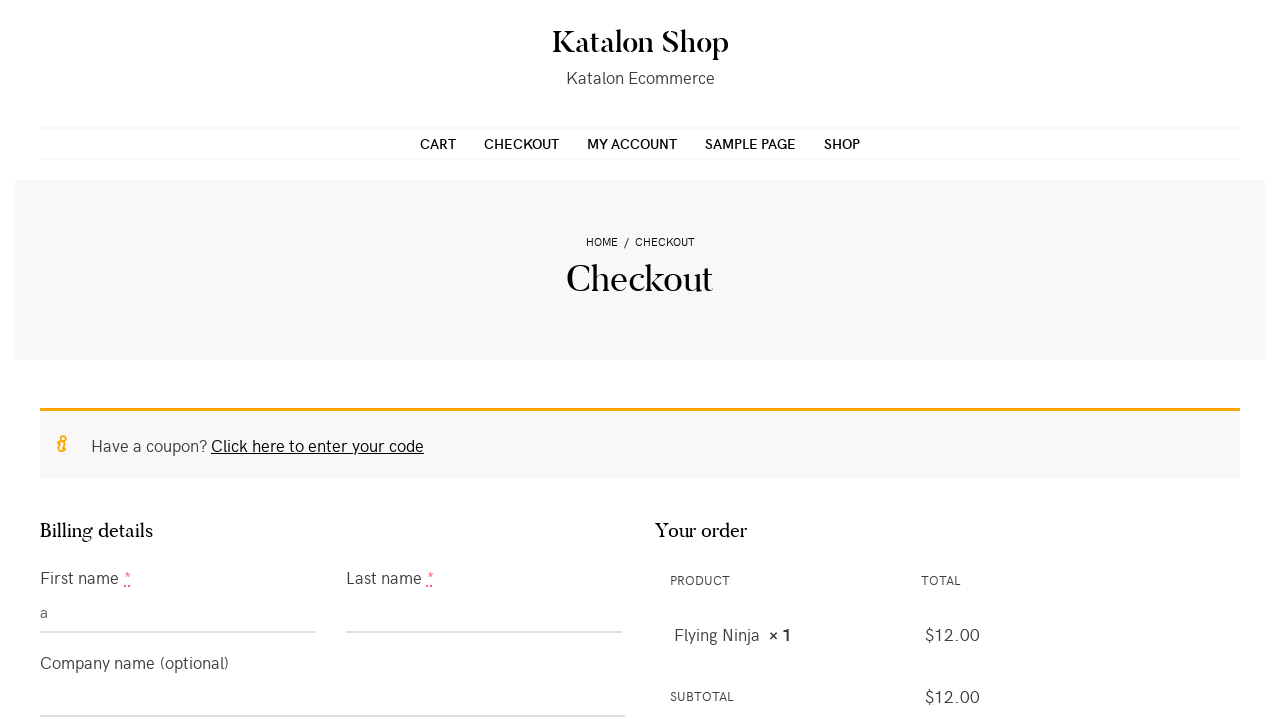

Filled billing last name with 'b' on input[name="billing_last_name"]
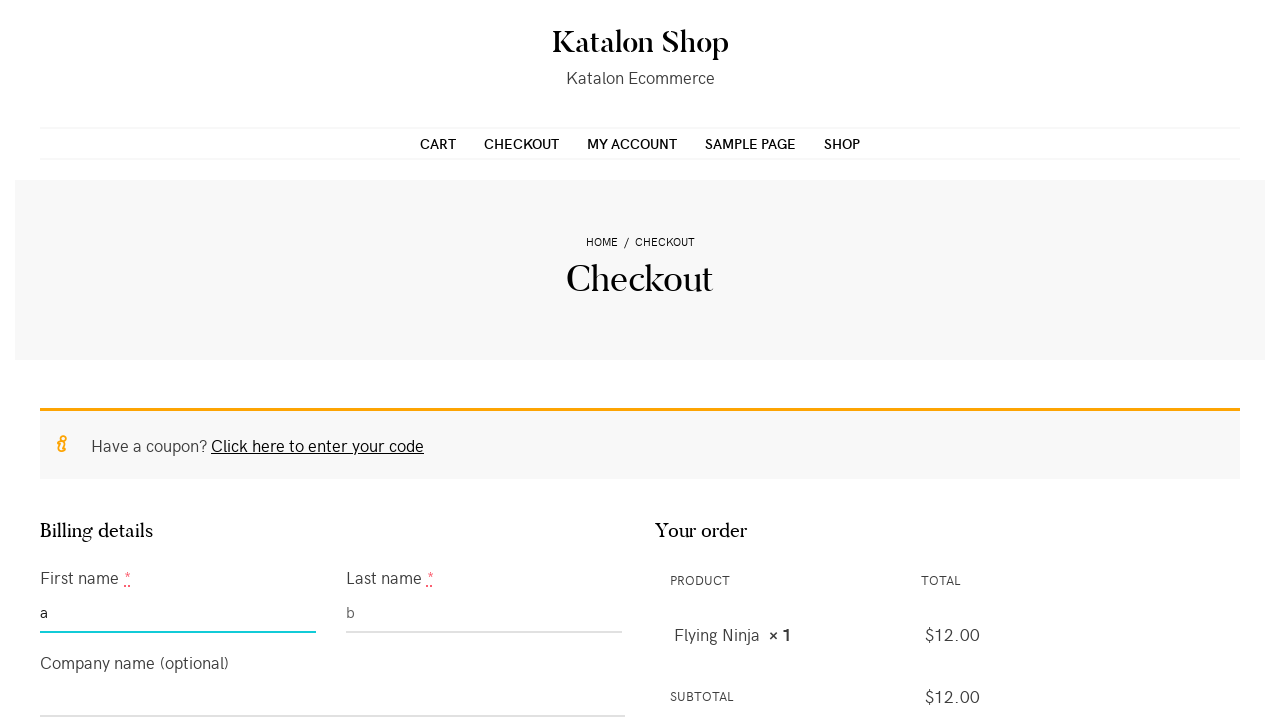

Opened country dropdown at (332, 361) on #billing_country_field .select2-selection
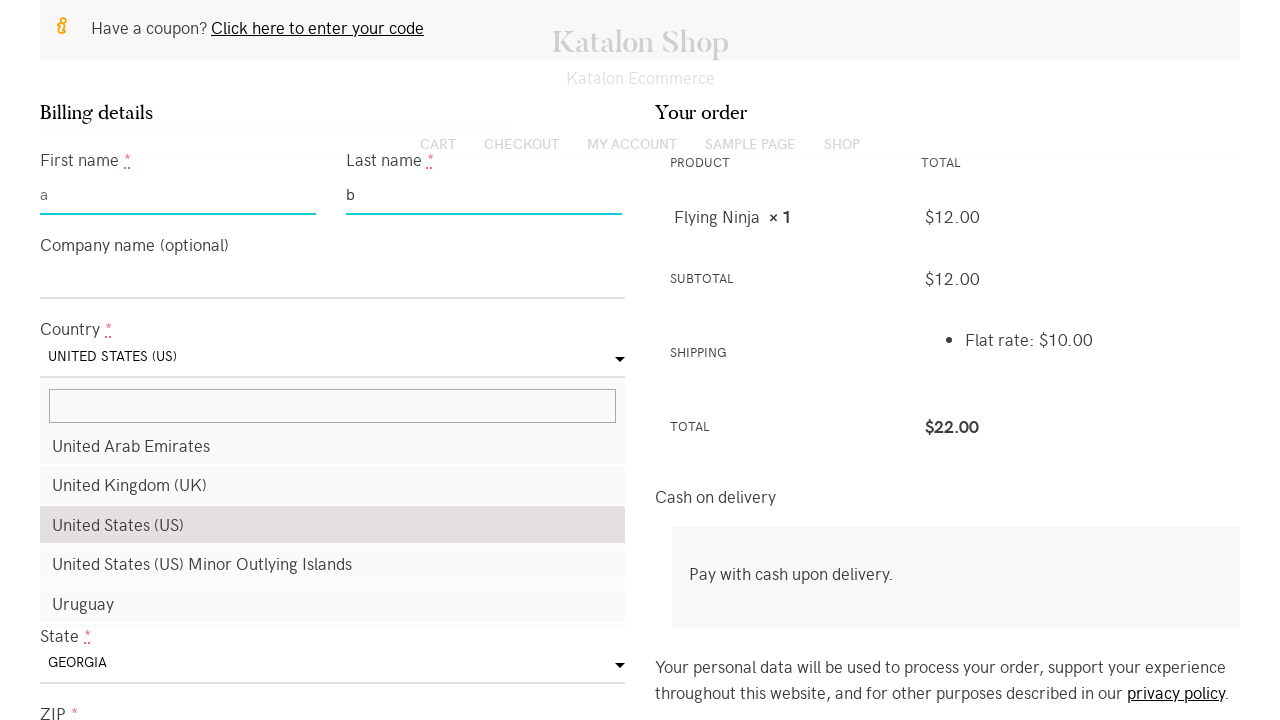

Typed 'United States' in country search field on .select2-search__field
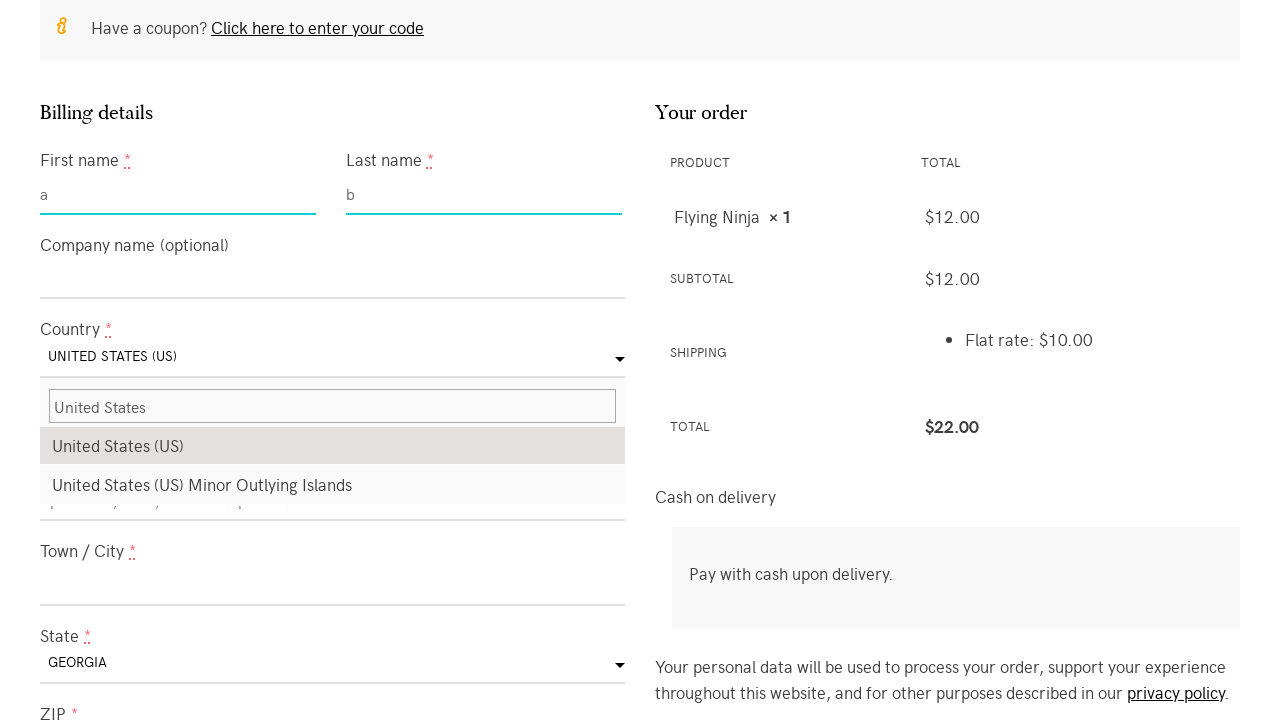

Selected 'United States' from dropdown results at (332, 447) on .select2-results__option:has-text("United States")
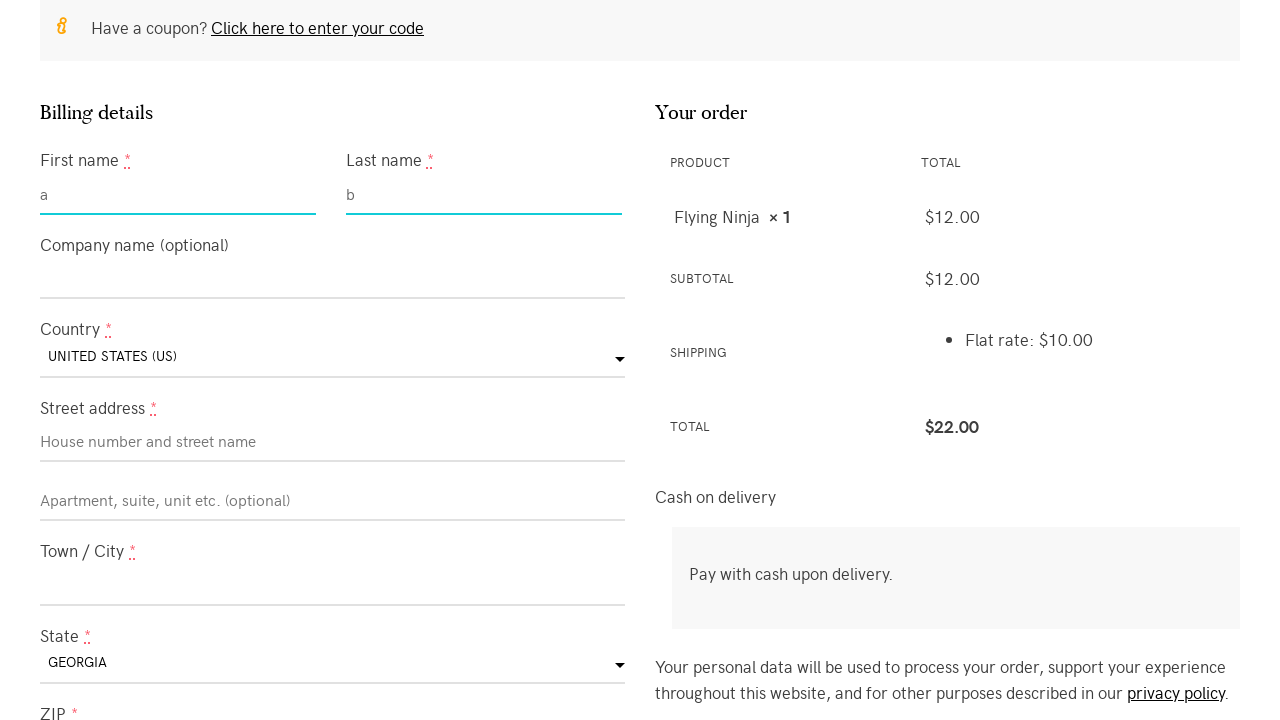

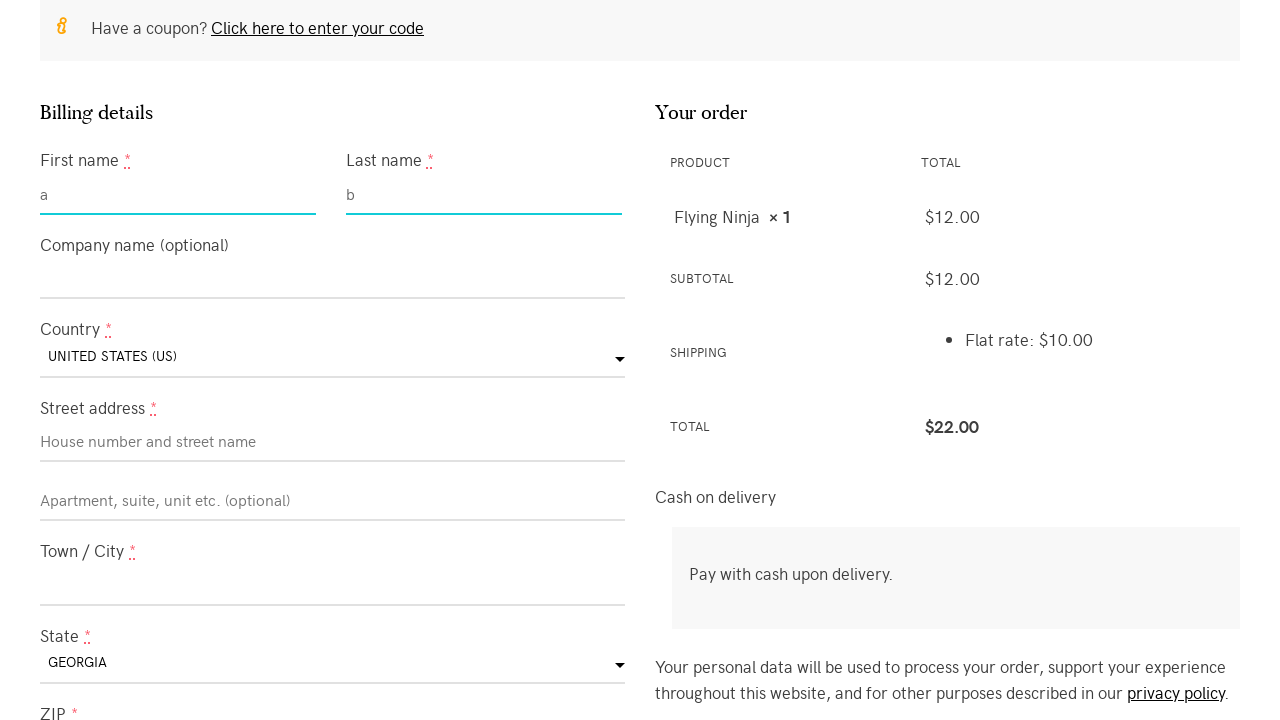